Tests adding todo items by filling the input field and pressing Enter, then verifying the items appear in the list

Starting URL: https://demo.playwright.dev/todomvc

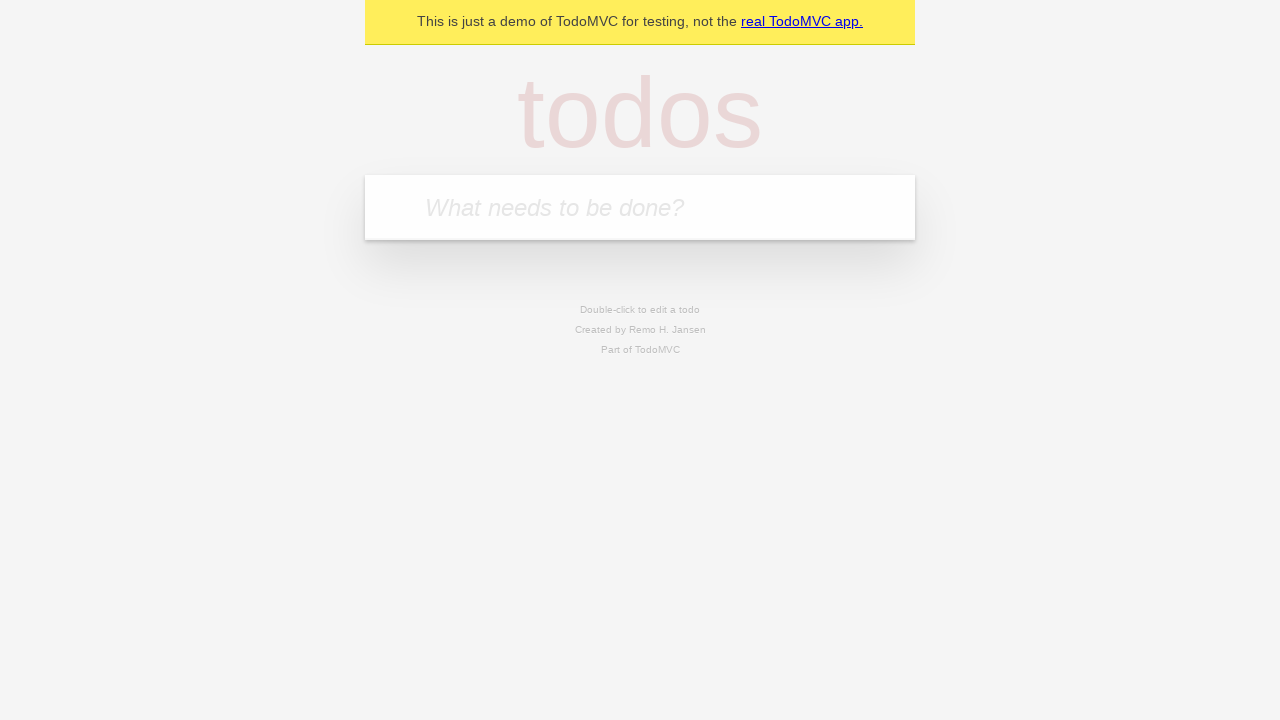

Located the 'What needs to be done?' input field
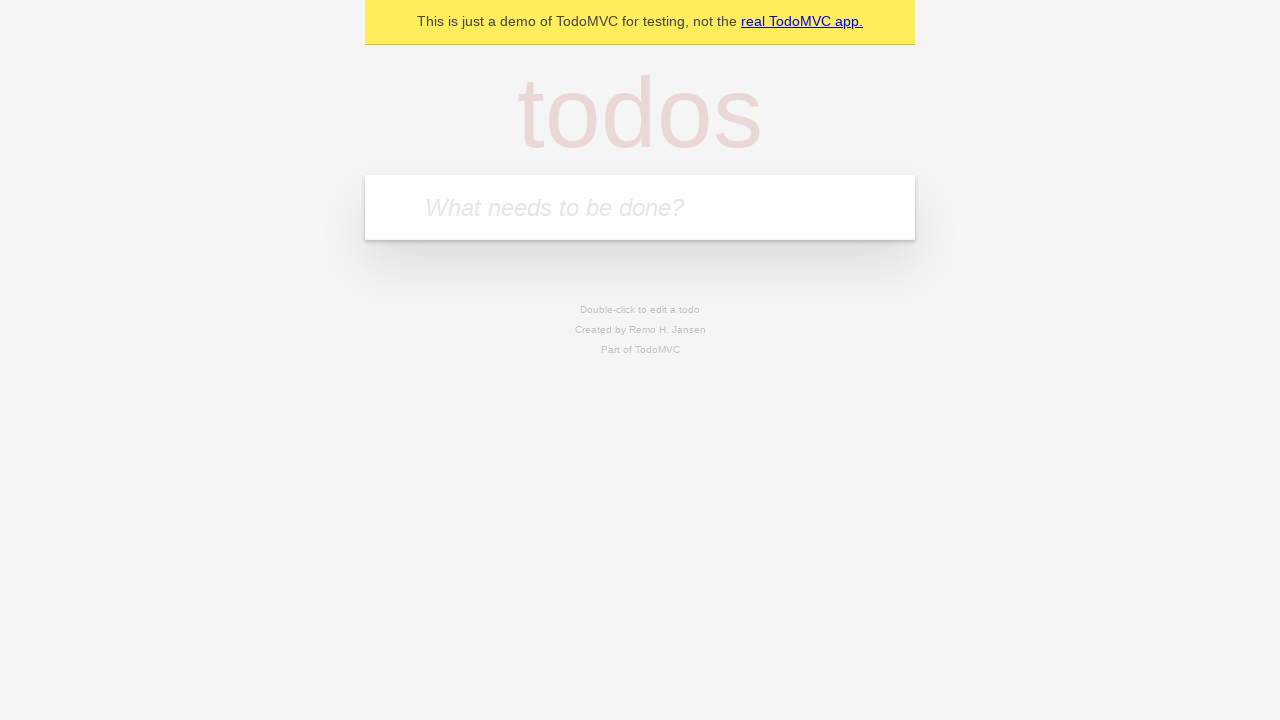

Filled input field with 'buy some cheese' on internal:attr=[placeholder="What needs to be done?"i]
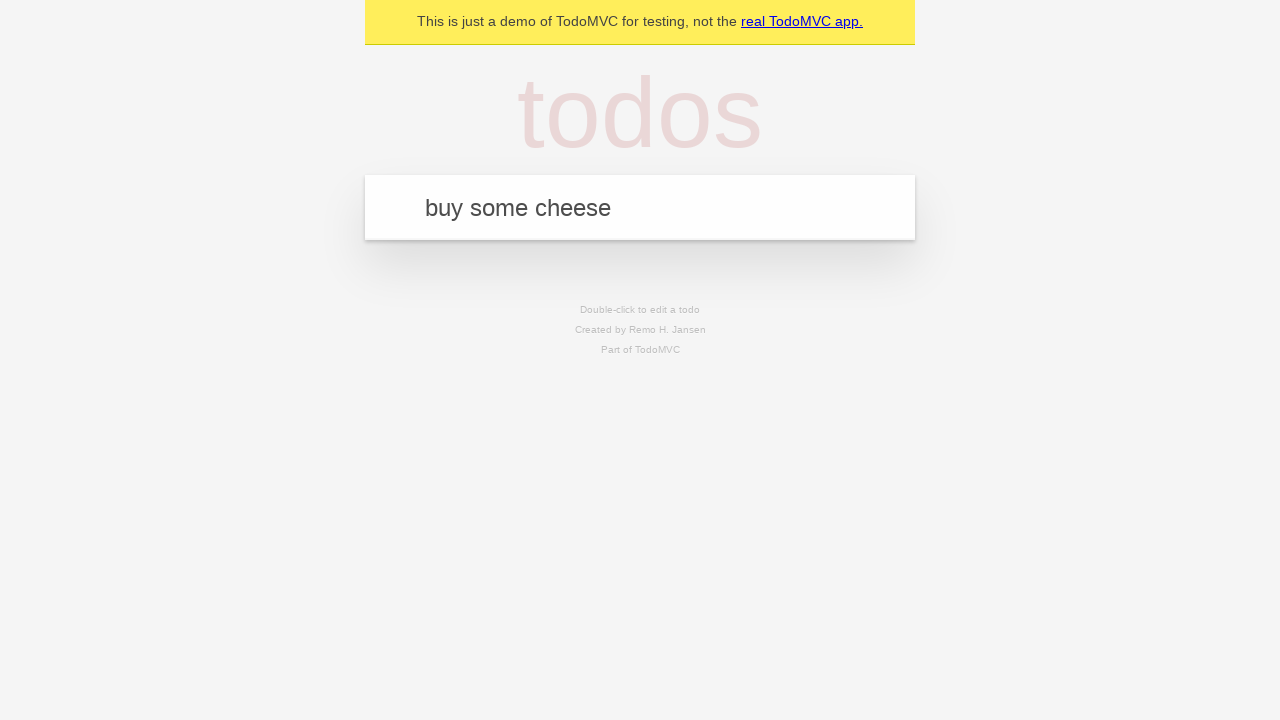

Pressed Enter to add first todo item on internal:attr=[placeholder="What needs to be done?"i]
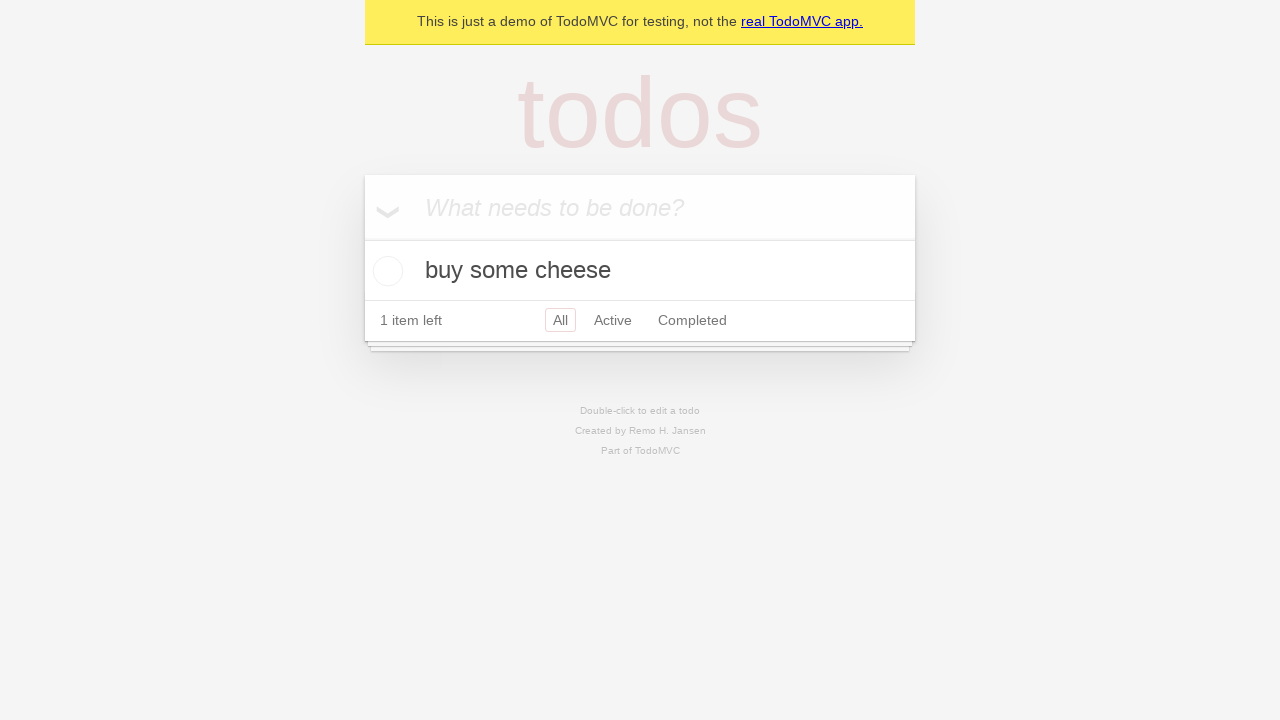

First todo item appeared in the list
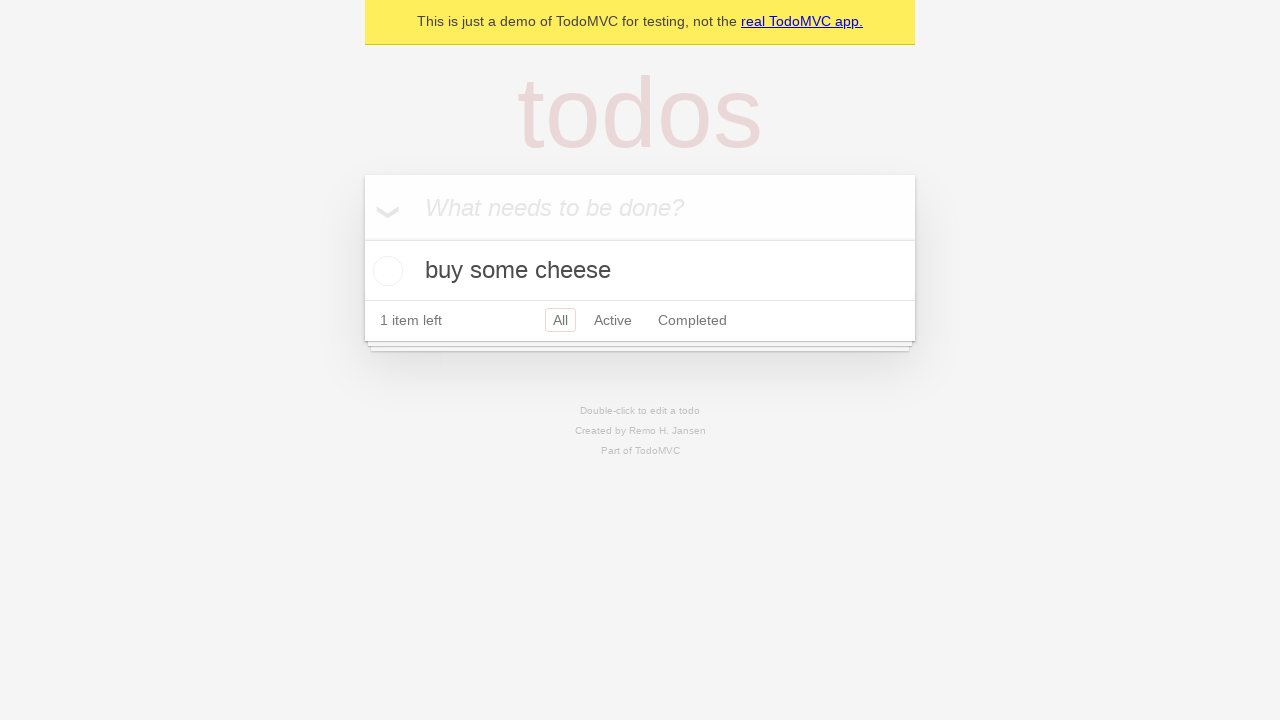

Filled input field with 'feed the cat' on internal:attr=[placeholder="What needs to be done?"i]
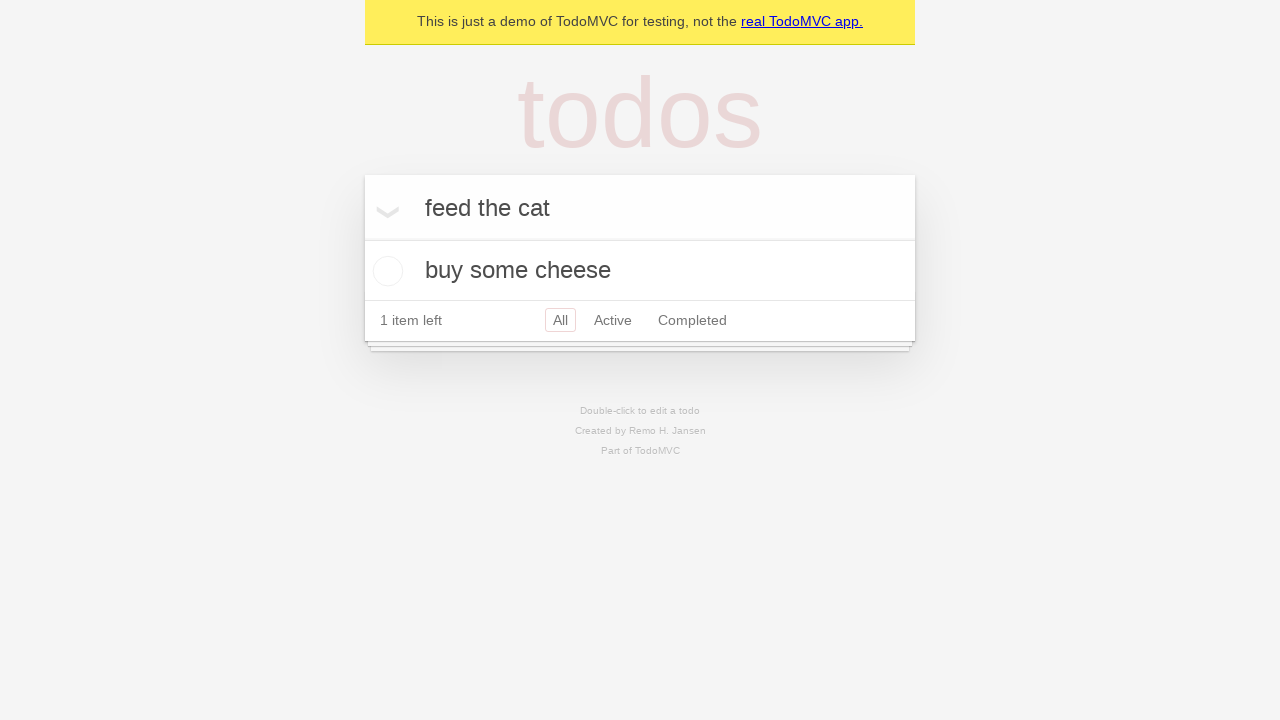

Pressed Enter to add second todo item on internal:attr=[placeholder="What needs to be done?"i]
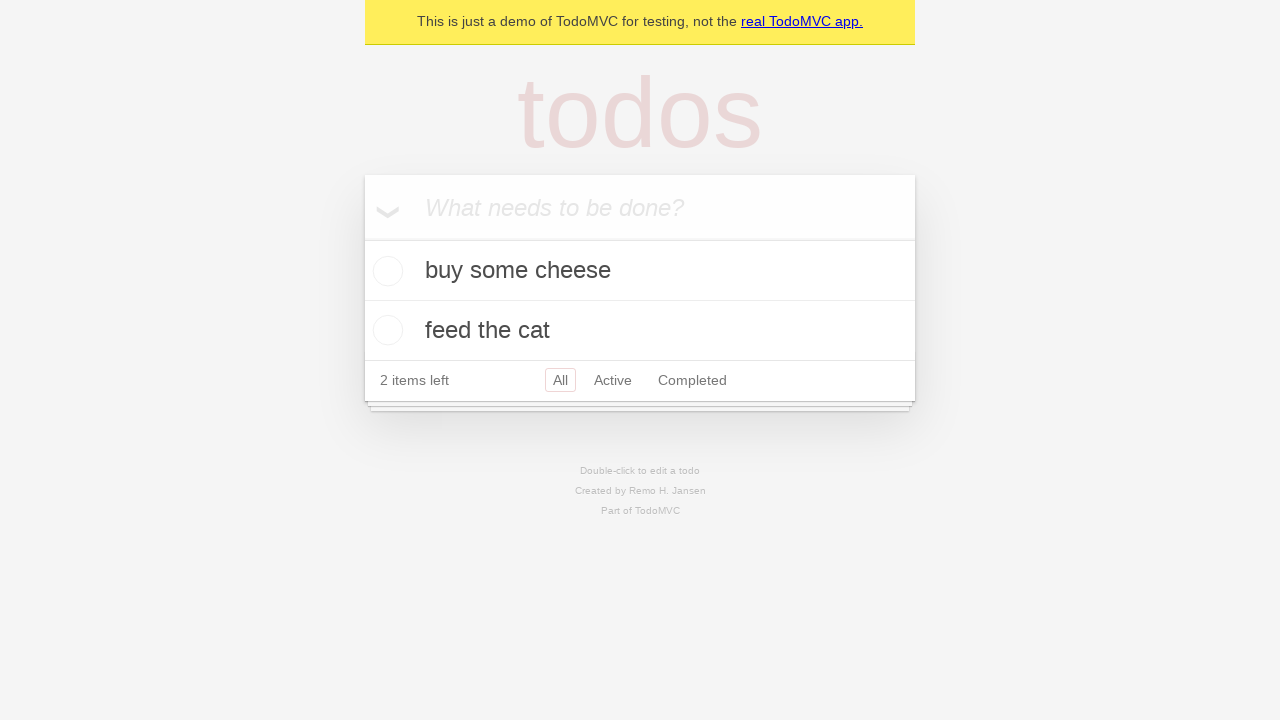

Both todo items are now visible in the list
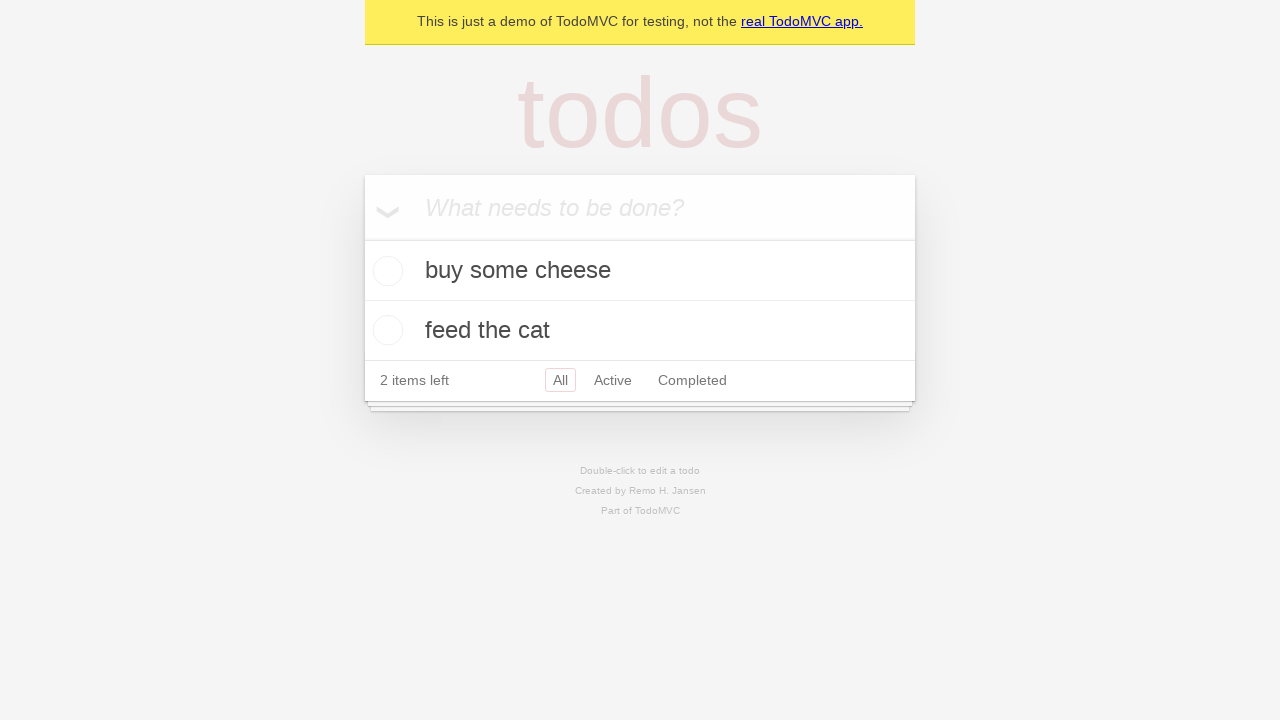

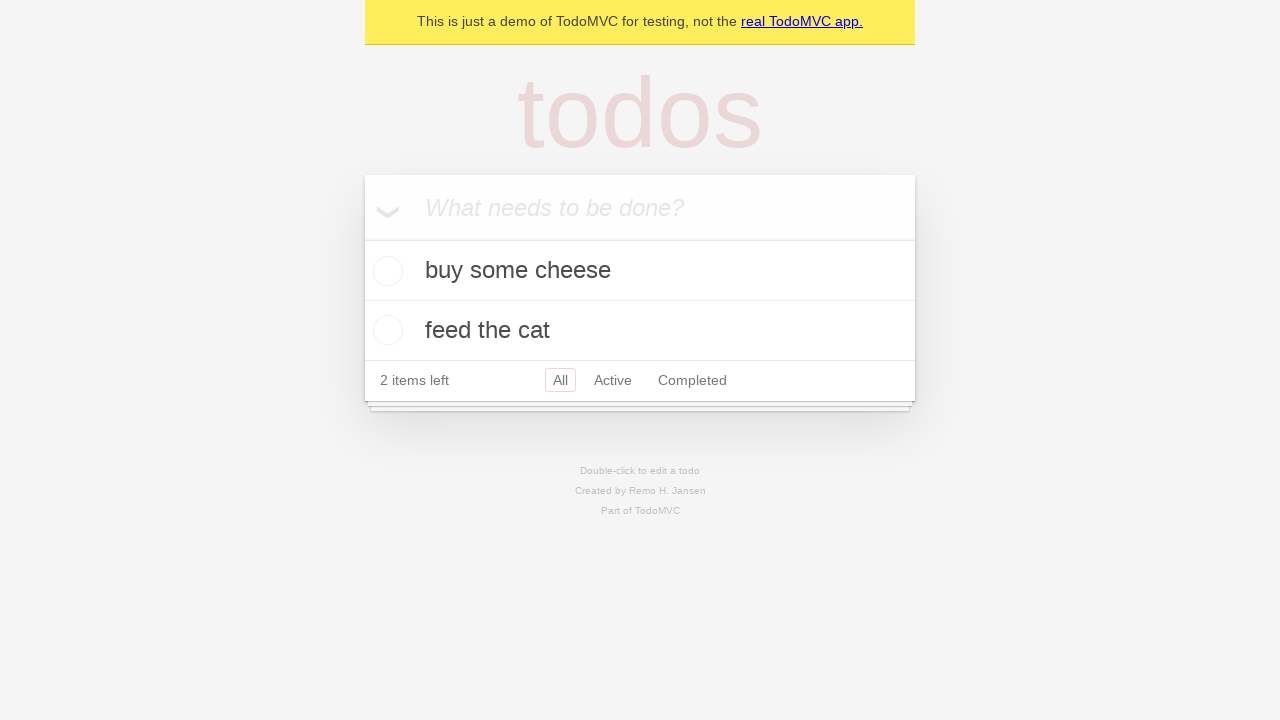